Tests the text box form on DemoQA by filling in the username field with a name value

Starting URL: https://demoqa.com/text-box

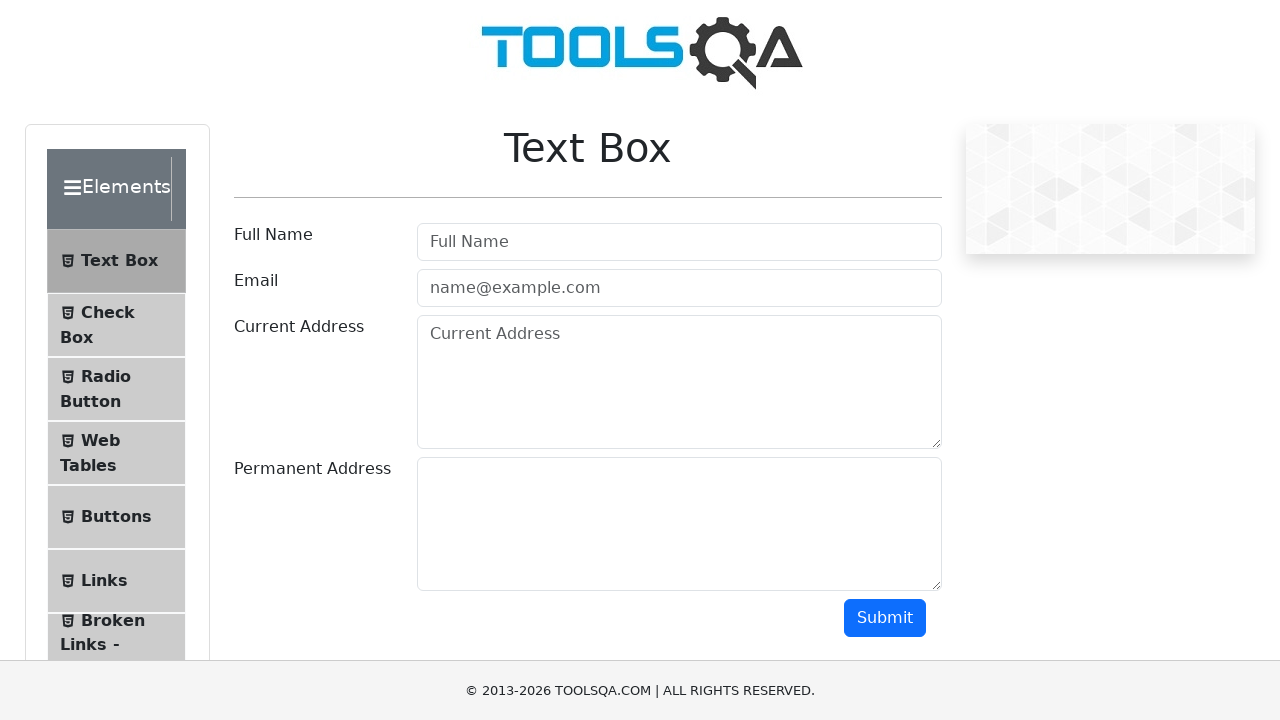

Waited for username input field to load
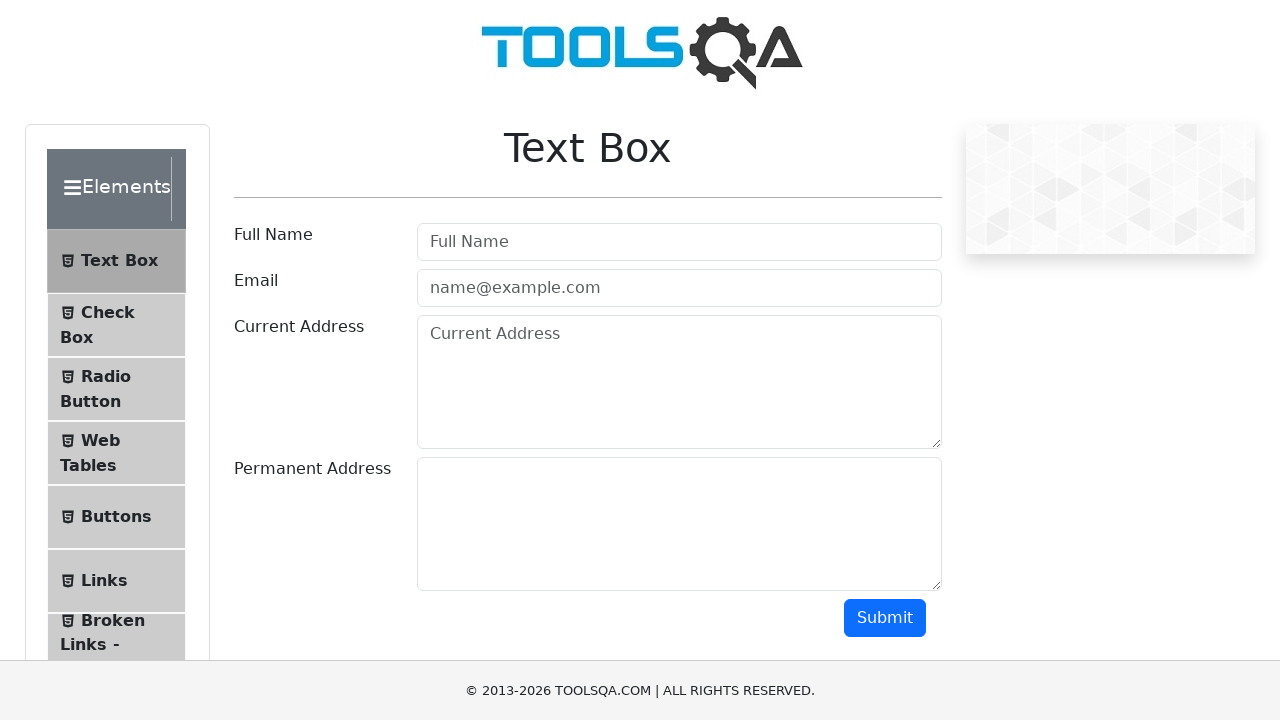

Filled username field with 'Ganesh Nagnath Kanchi' on input#userName
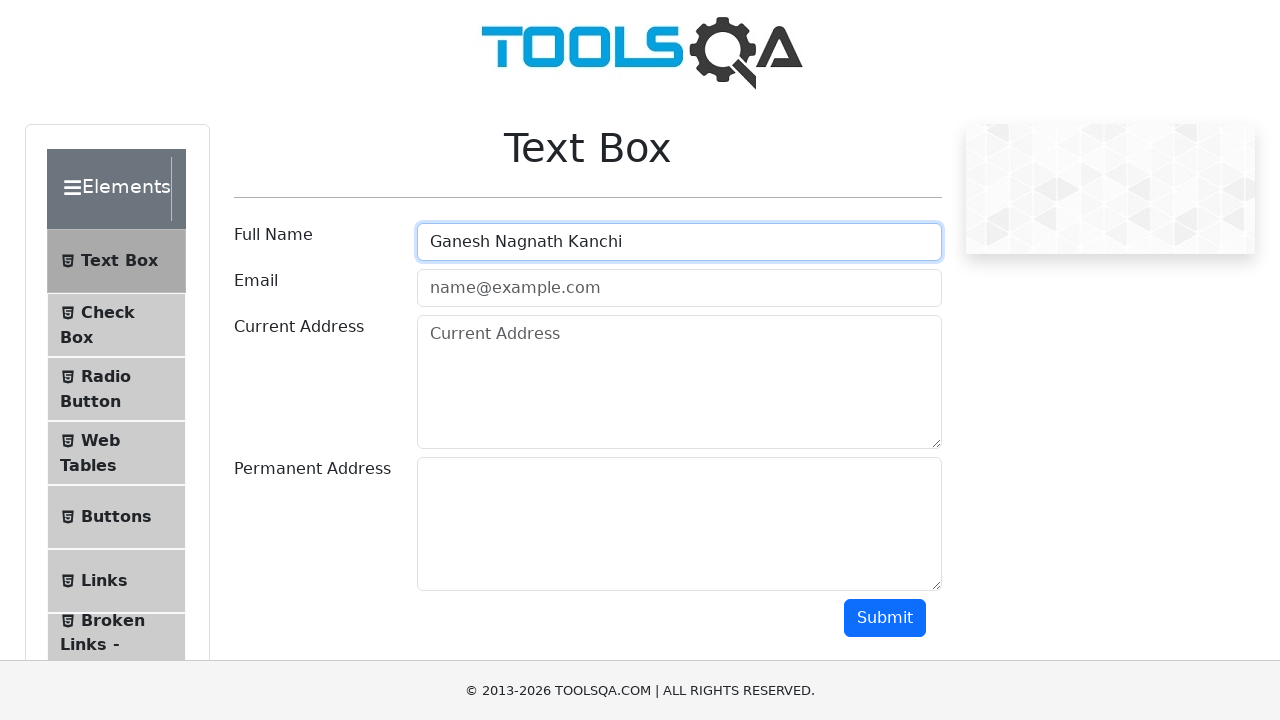

Waited 1 second to verify username entry
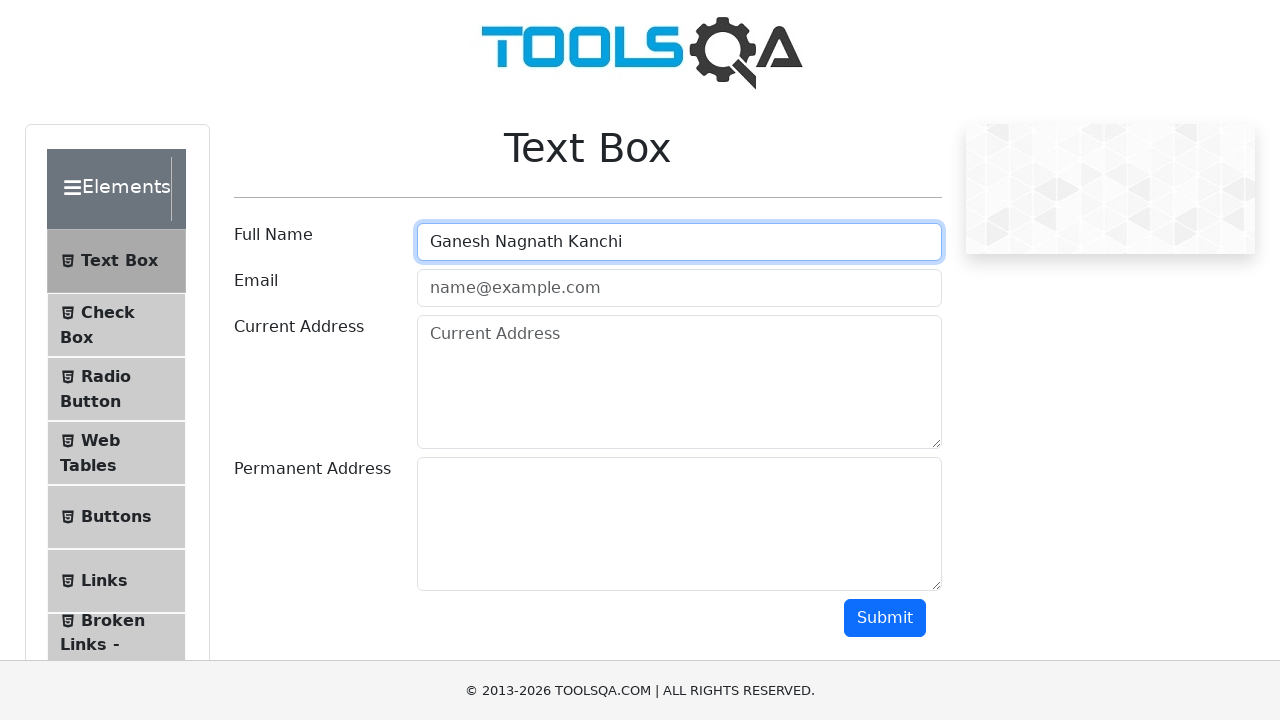

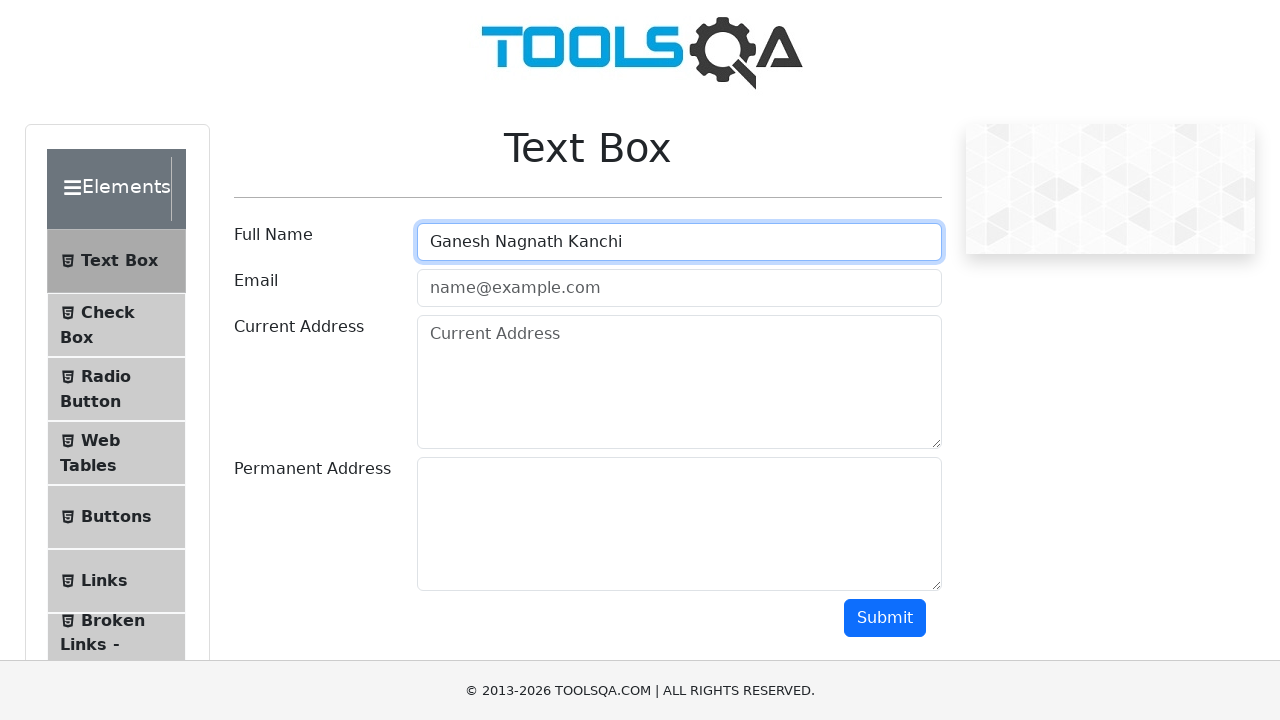